Tests marking individual todo items as complete by checking their checkboxes

Starting URL: https://demo.playwright.dev/todomvc

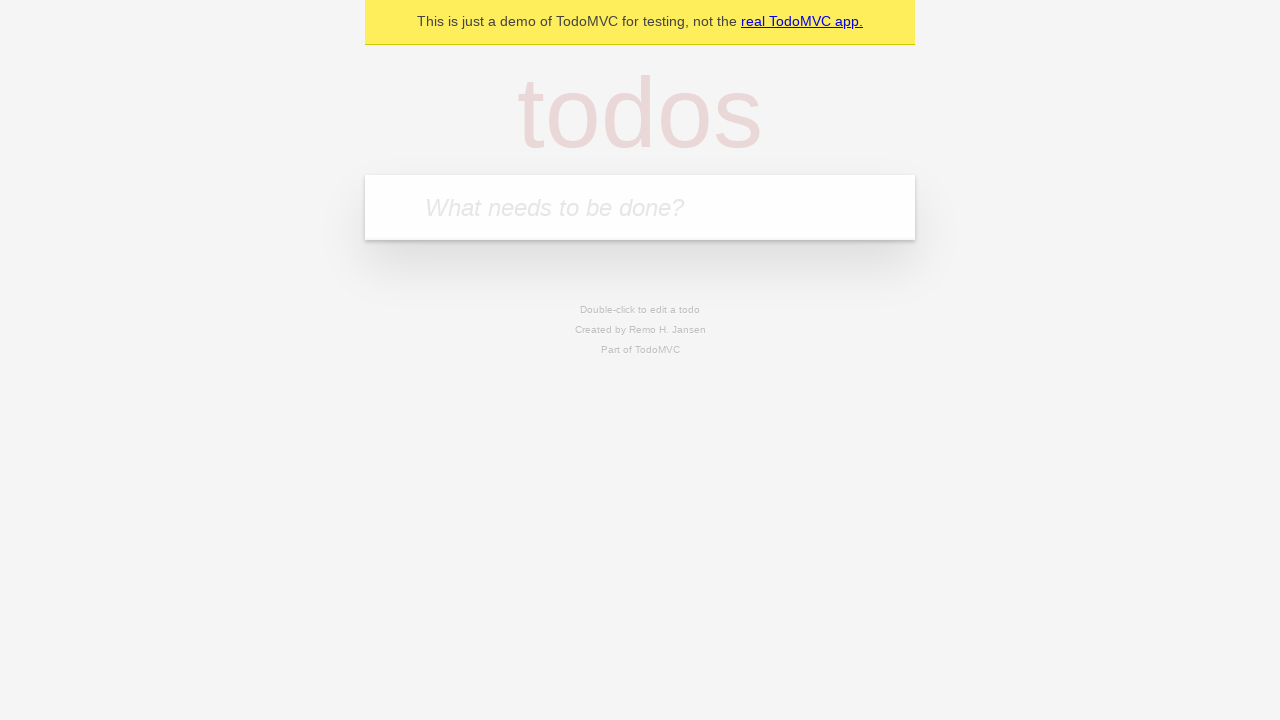

Filled todo input field with 'buy some cheese' on input[placeholder='What needs to be done?']
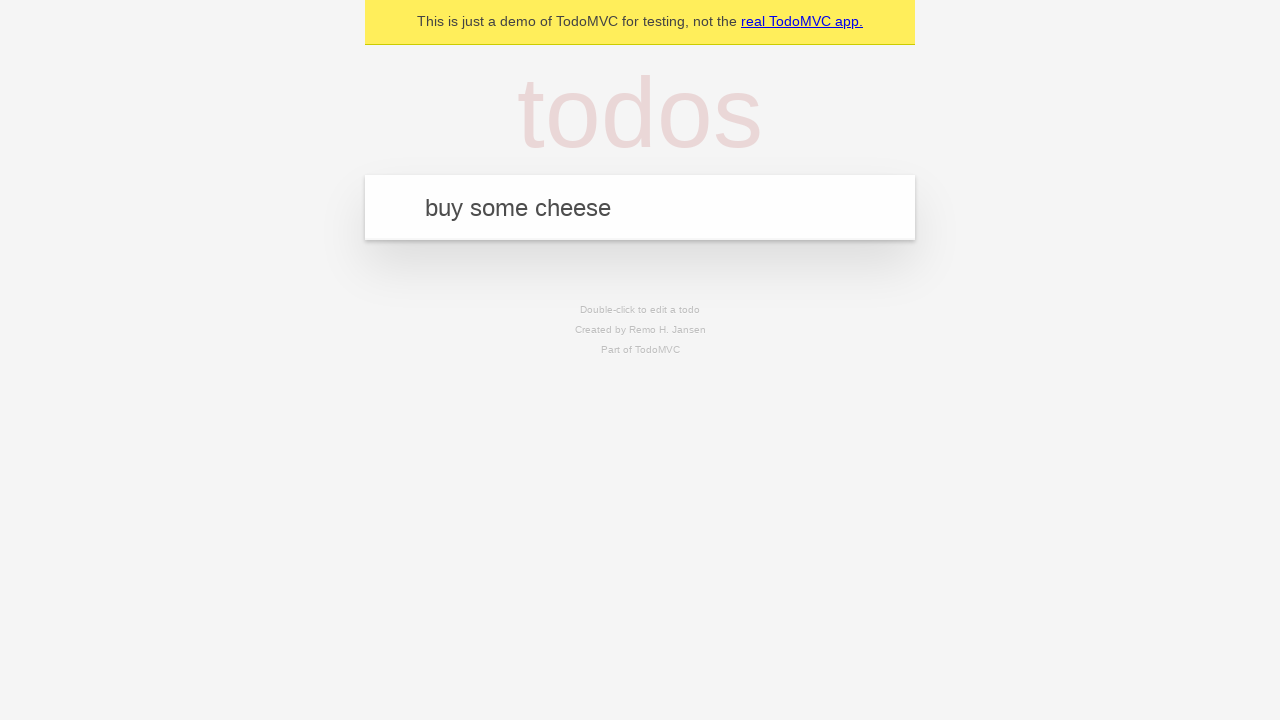

Pressed Enter to create first todo item on input[placeholder='What needs to be done?']
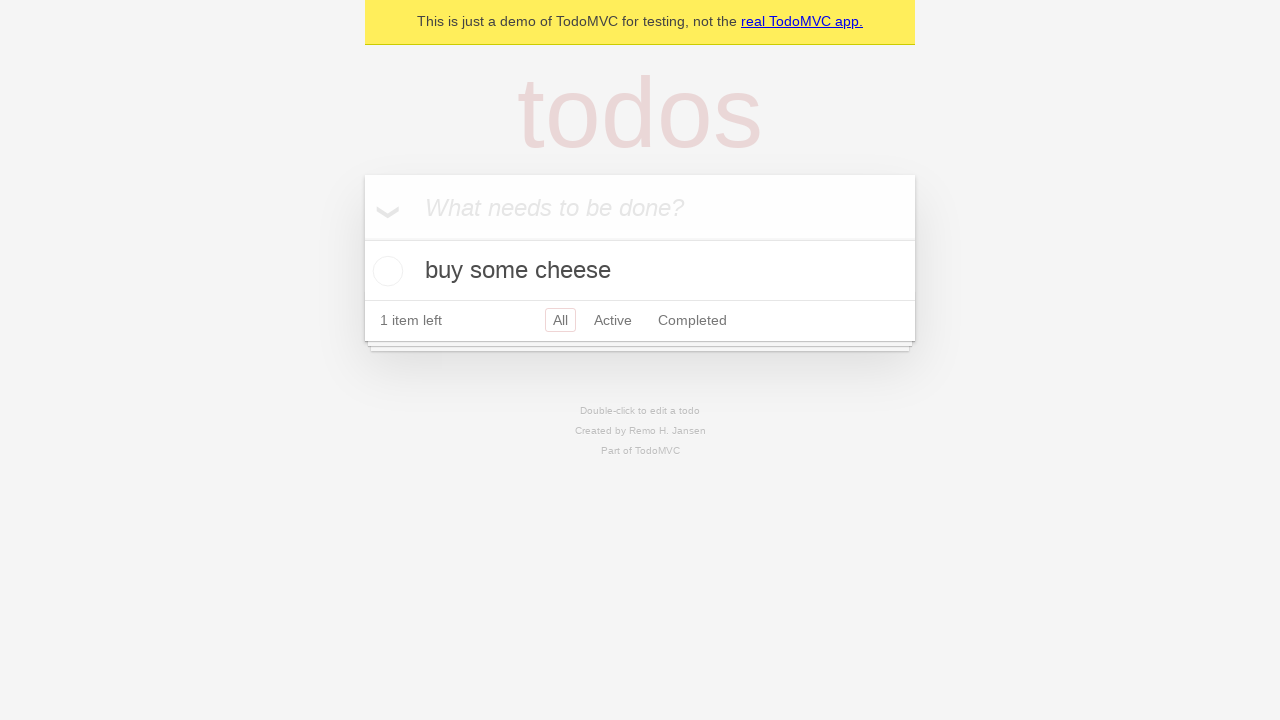

Filled todo input field with 'feed the cat' on input[placeholder='What needs to be done?']
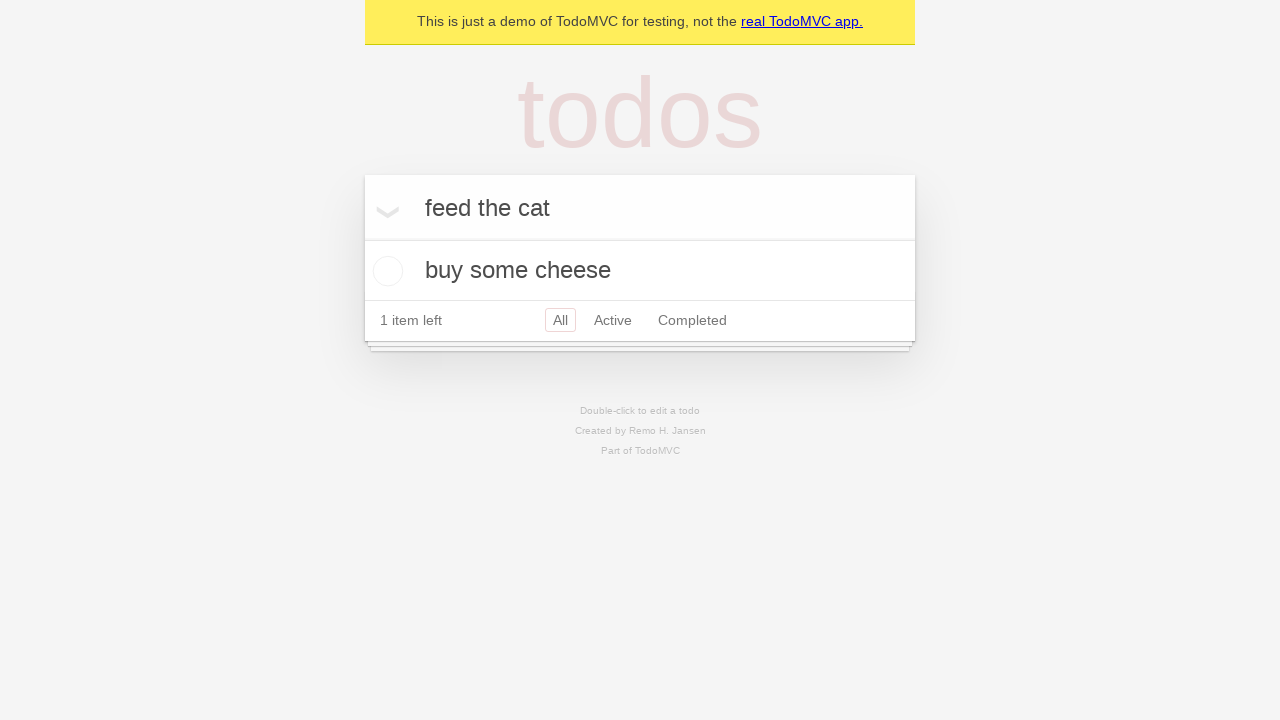

Pressed Enter to create second todo item on input[placeholder='What needs to be done?']
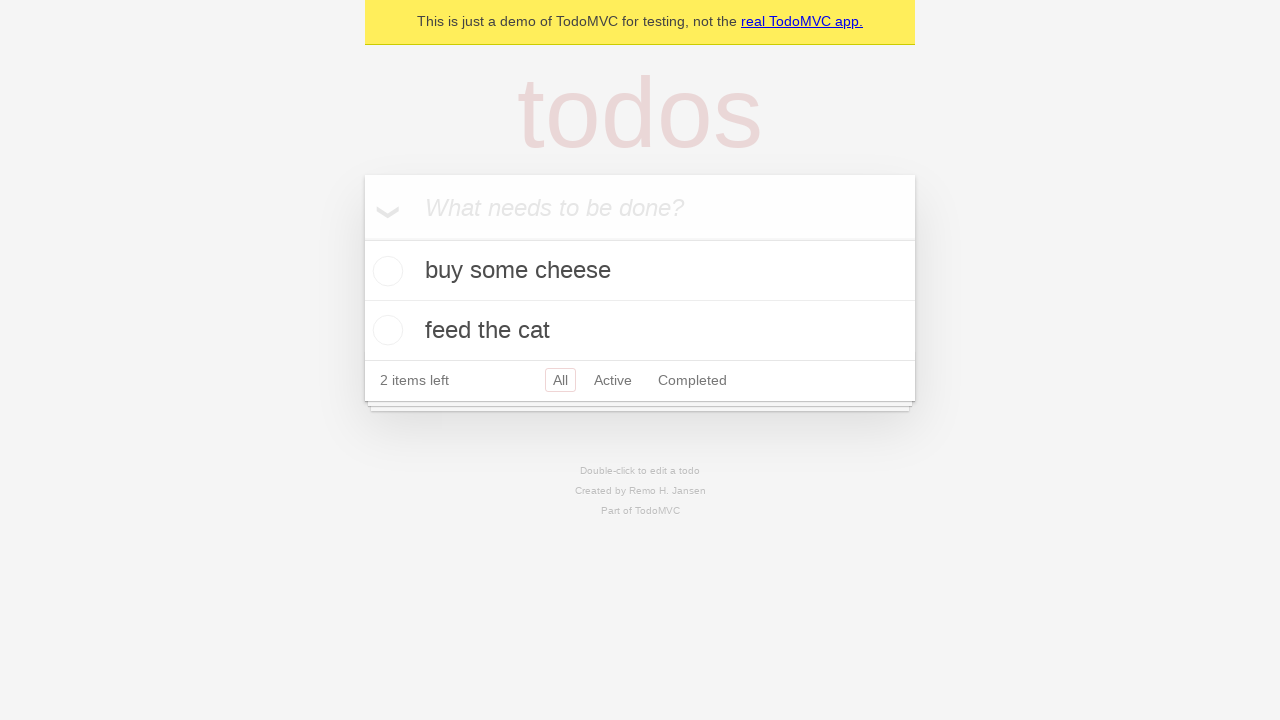

Checked checkbox for first todo item 'buy some cheese' at (385, 271) on [data-testid='todo-item']:nth-child(1) input[type='checkbox']
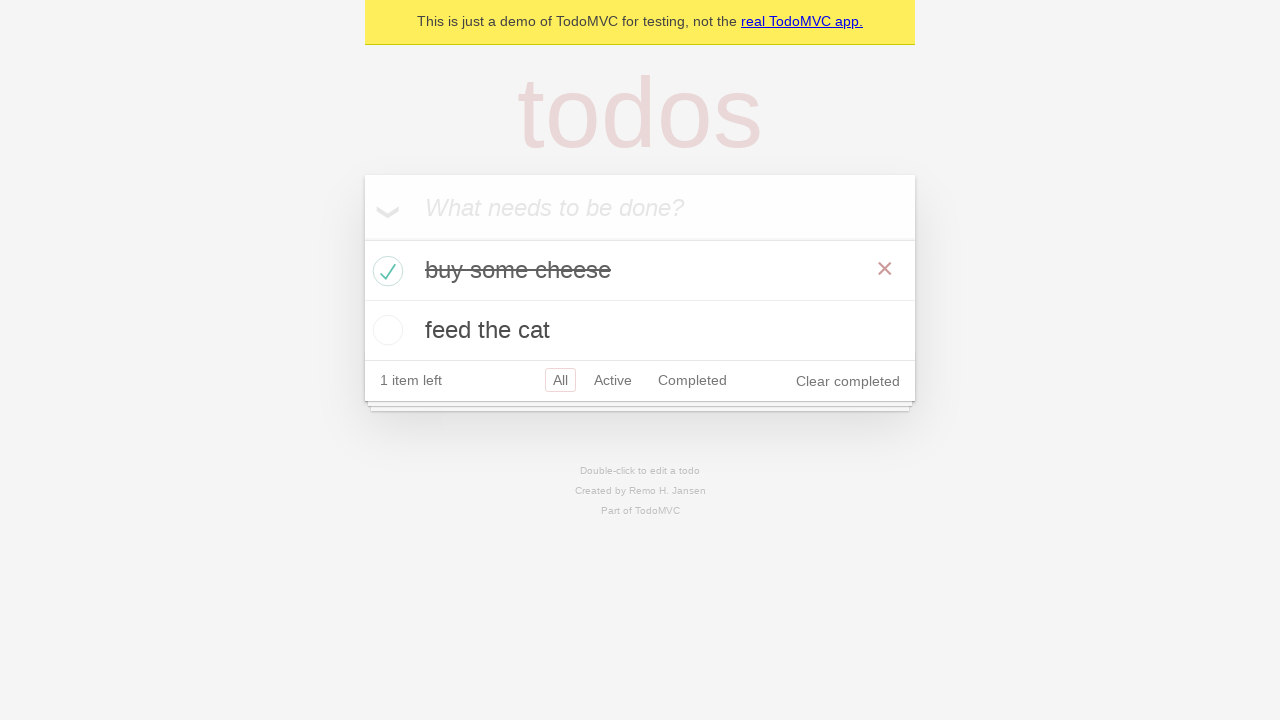

Checked checkbox for second todo item 'feed the cat' at (385, 330) on [data-testid='todo-item']:nth-child(2) input[type='checkbox']
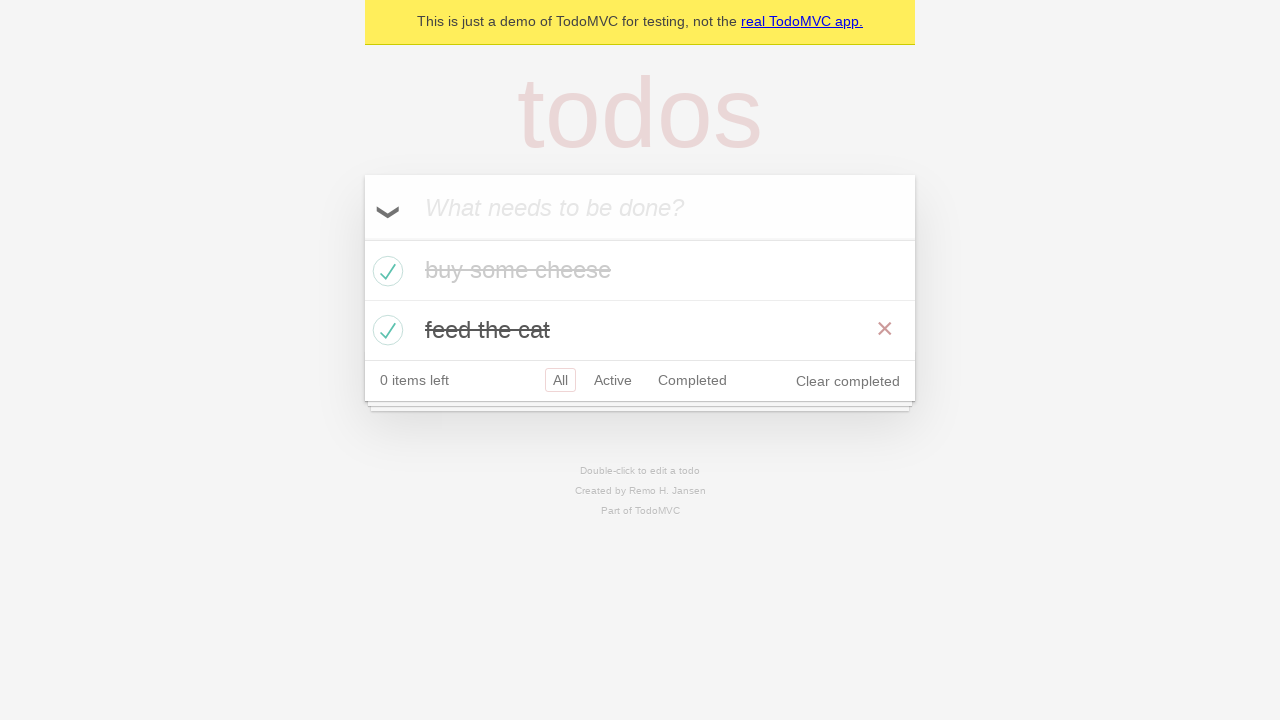

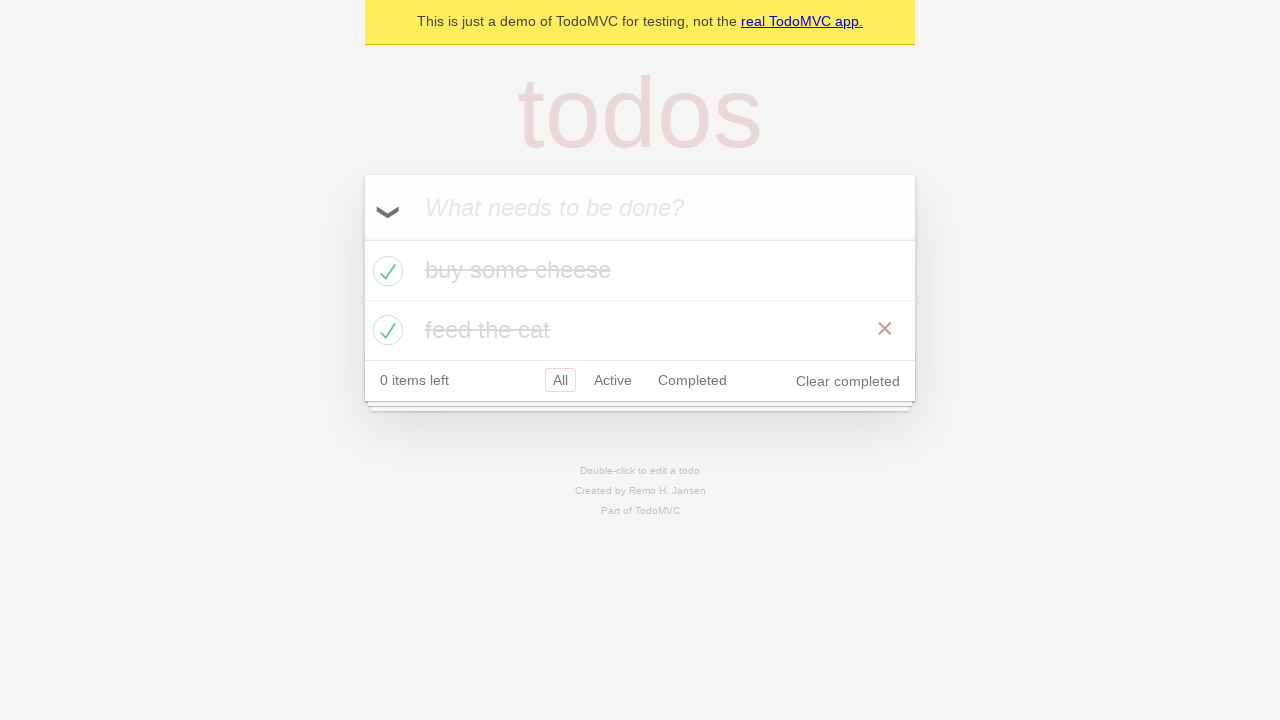